Tests that edits are cancelled when pressing Escape during editing.

Starting URL: https://demo.playwright.dev/todomvc

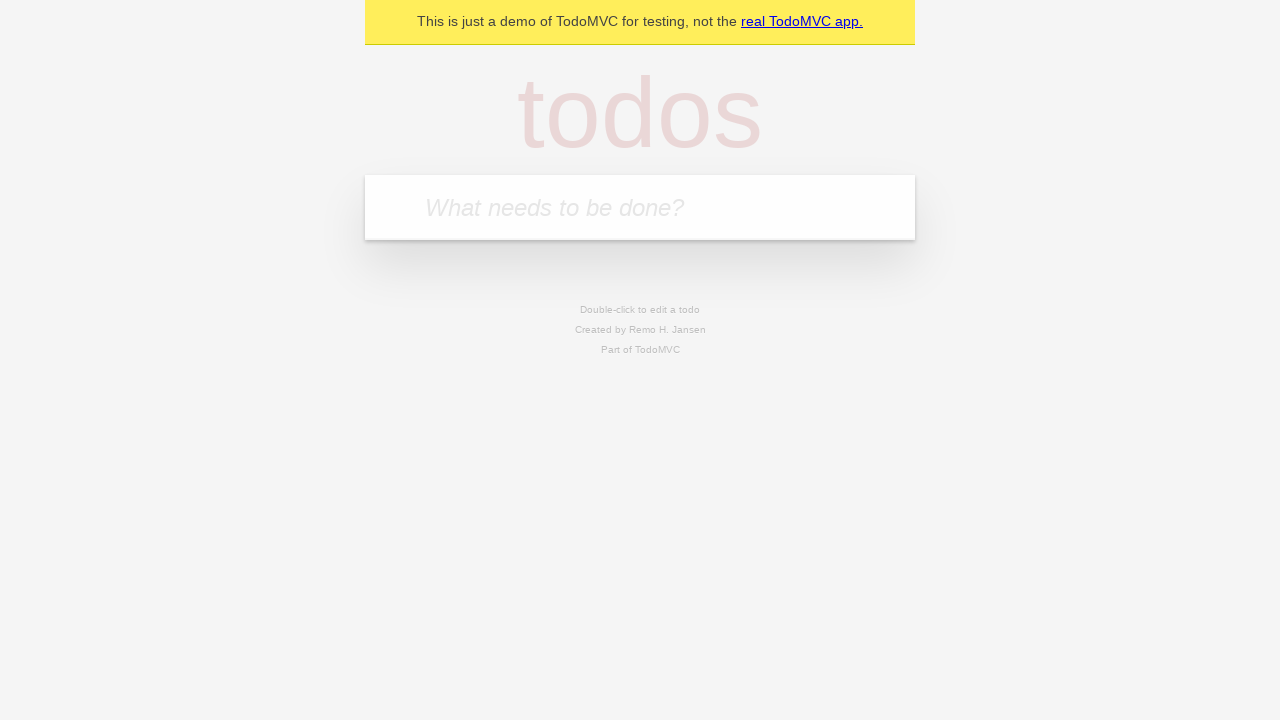

Filled first todo input with 'buy some cheese' on internal:attr=[placeholder="What needs to be done?"i]
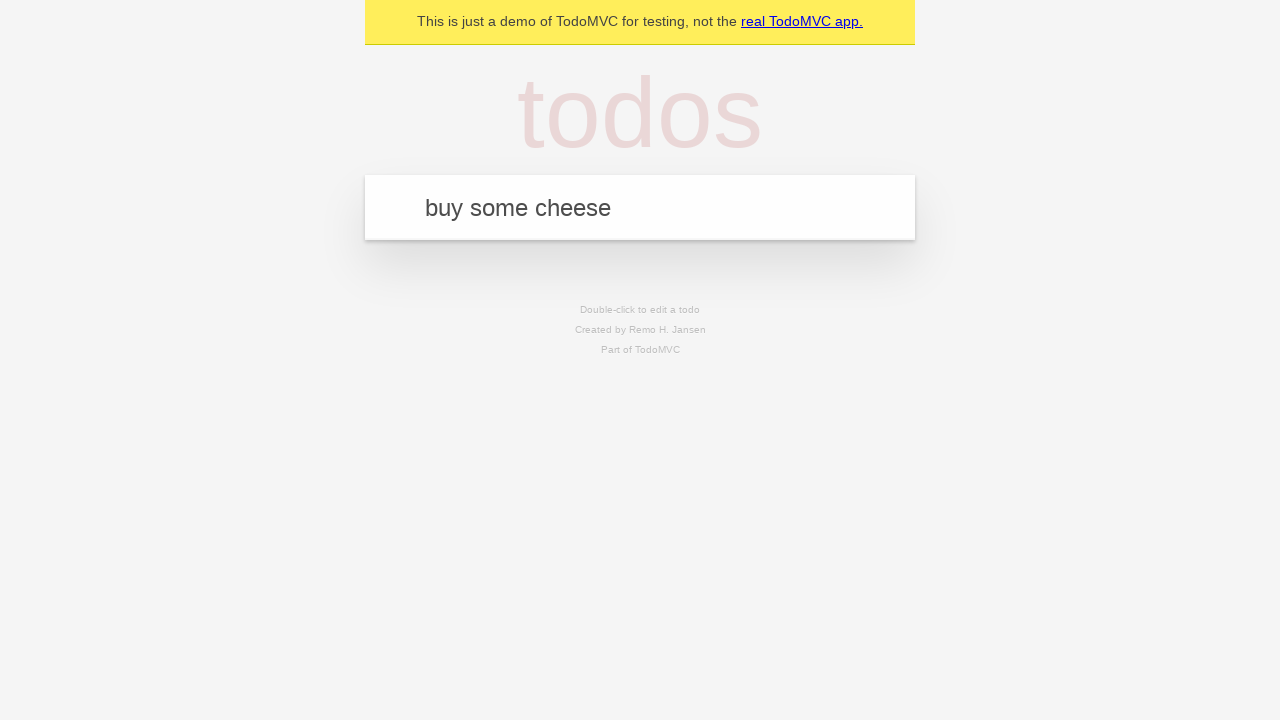

Pressed Enter to create first todo on internal:attr=[placeholder="What needs to be done?"i]
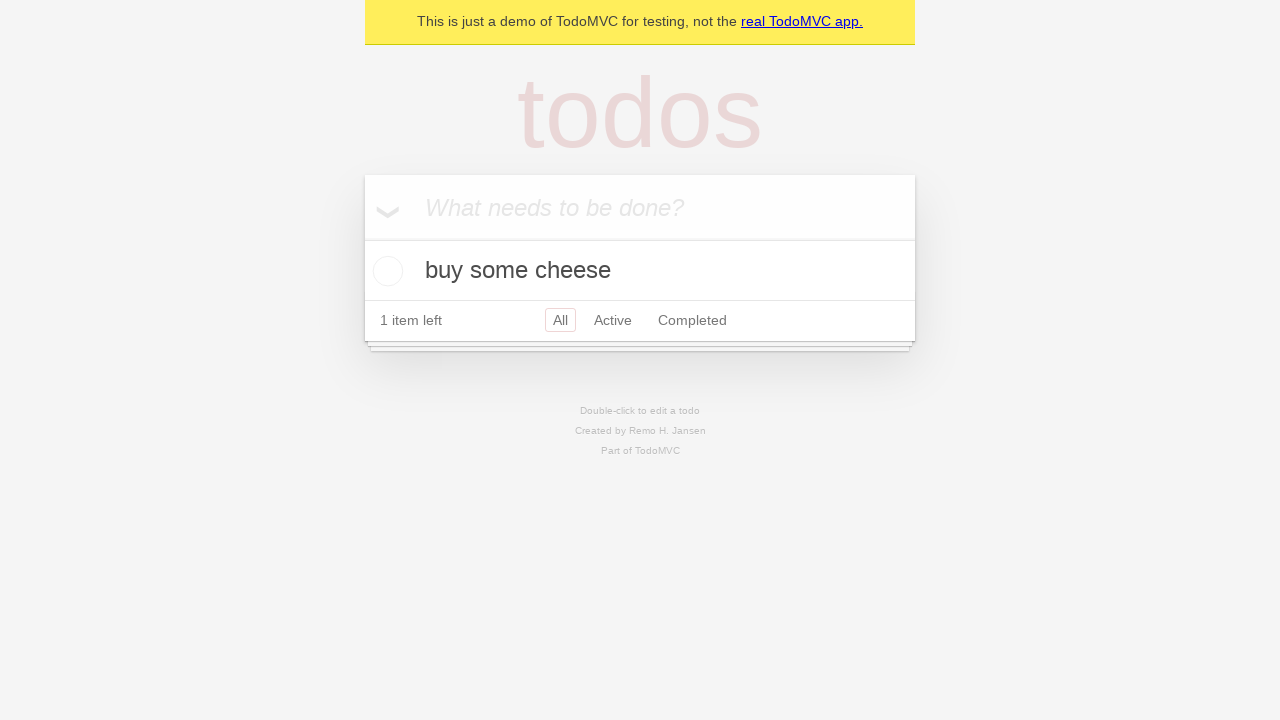

Filled second todo input with 'feed the cat' on internal:attr=[placeholder="What needs to be done?"i]
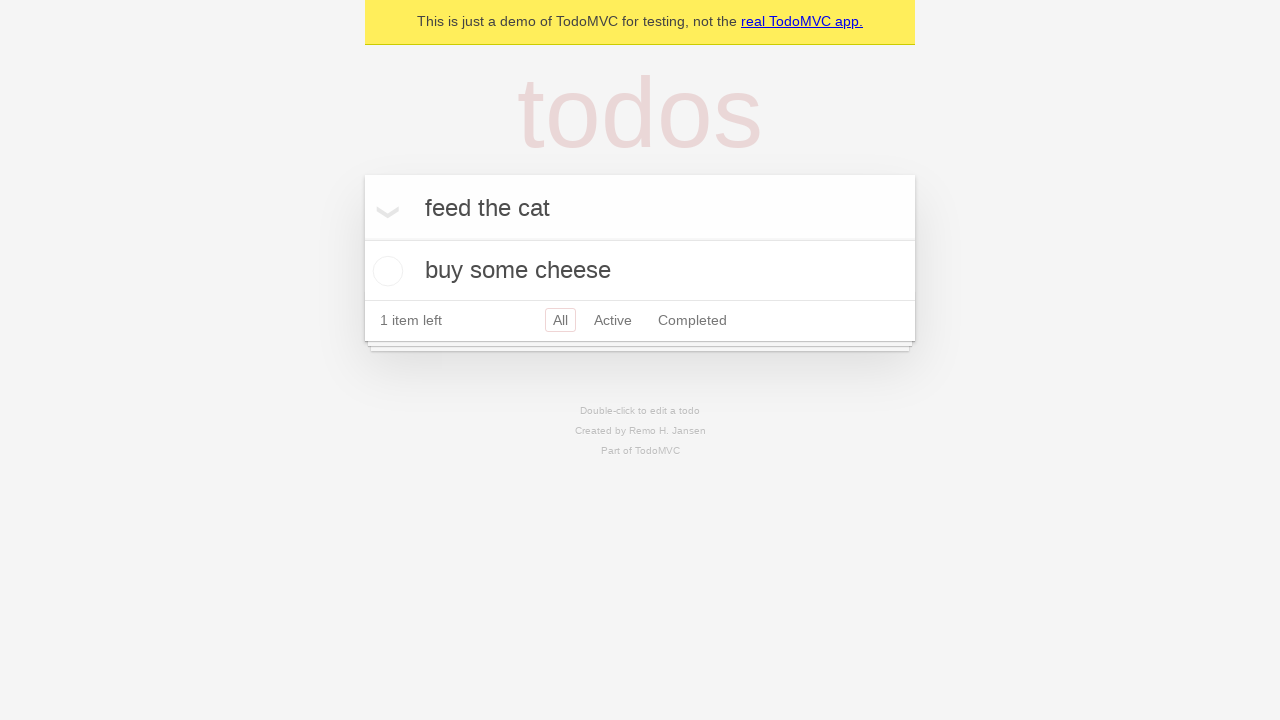

Pressed Enter to create second todo on internal:attr=[placeholder="What needs to be done?"i]
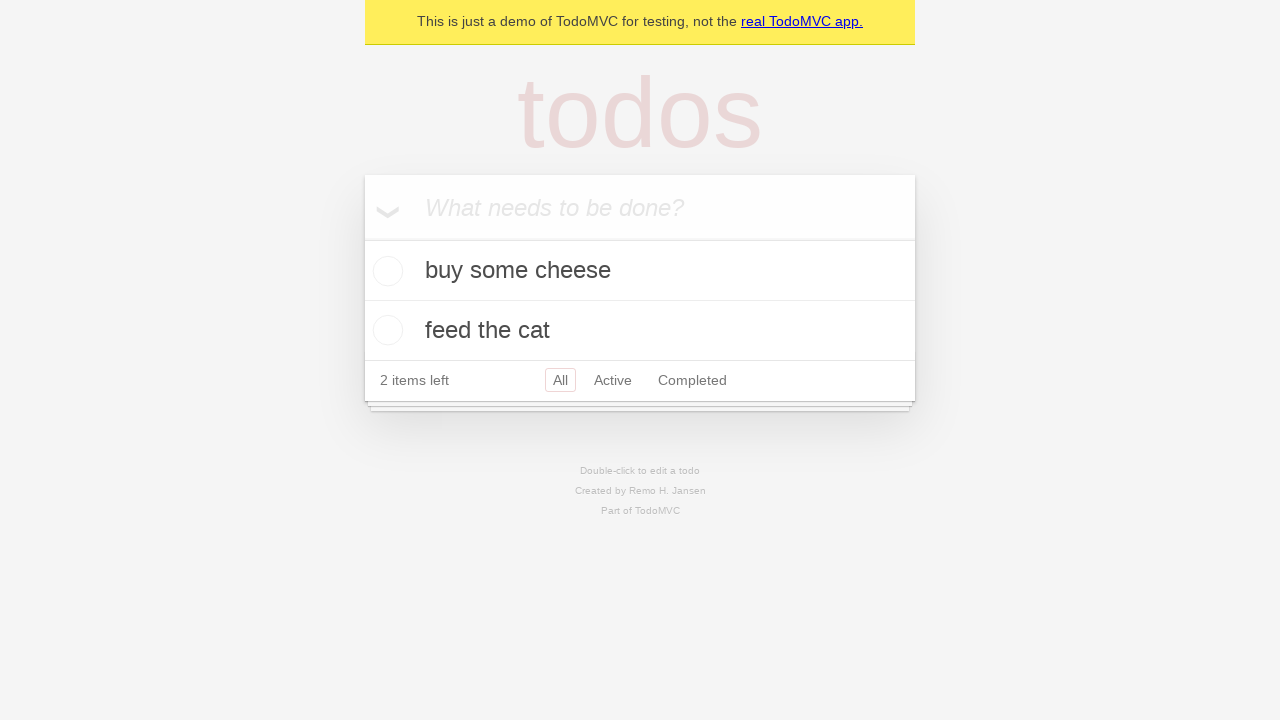

Filled third todo input with 'book a doctors appointment' on internal:attr=[placeholder="What needs to be done?"i]
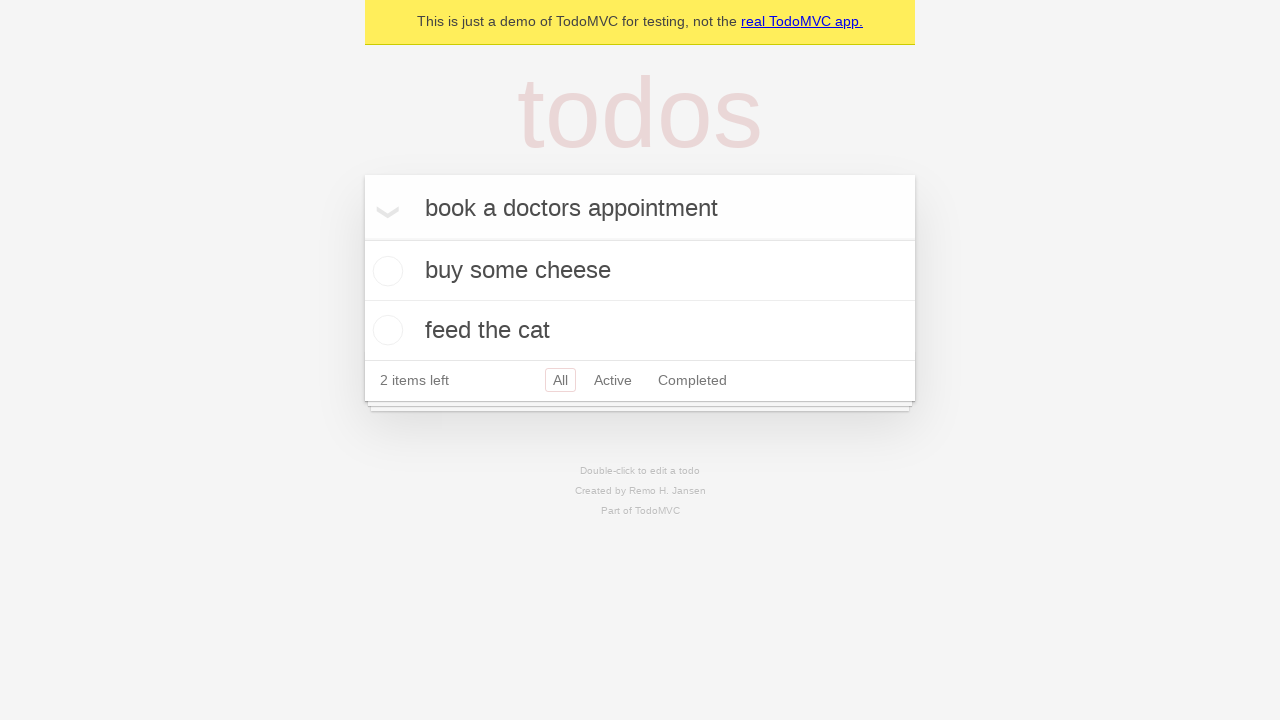

Pressed Enter to create third todo on internal:attr=[placeholder="What needs to be done?"i]
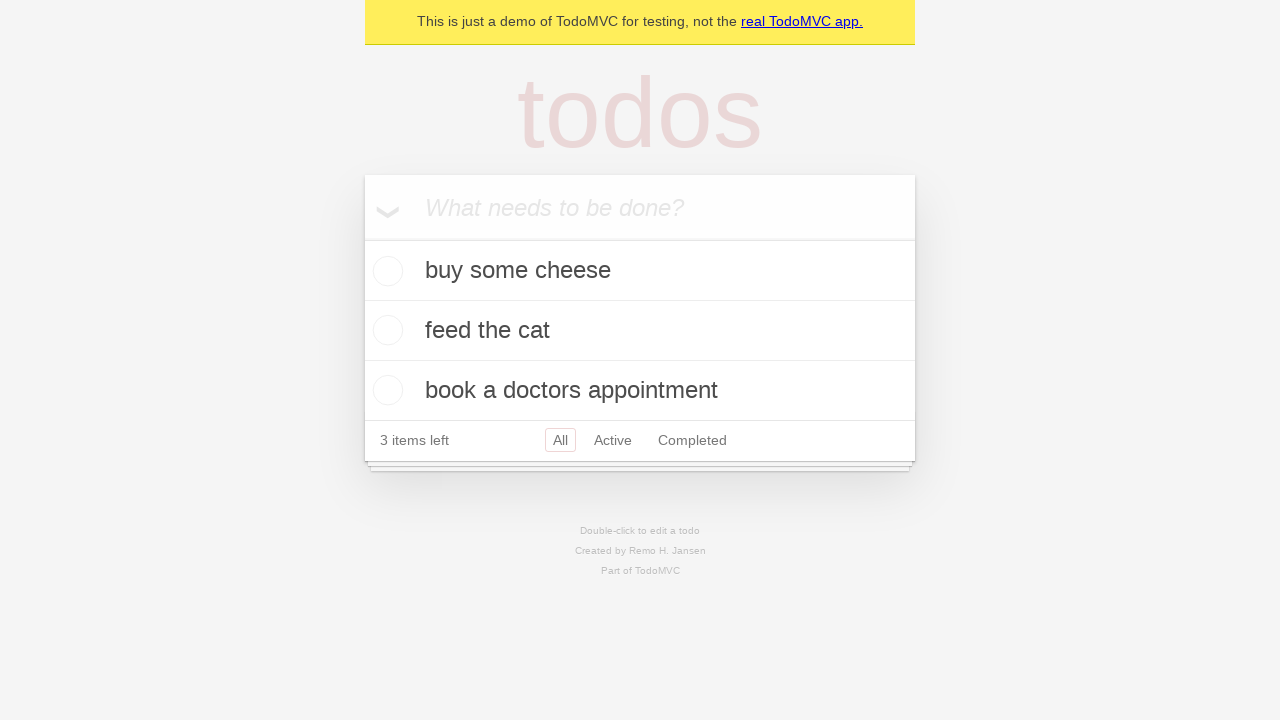

Waited for third todo item to appear
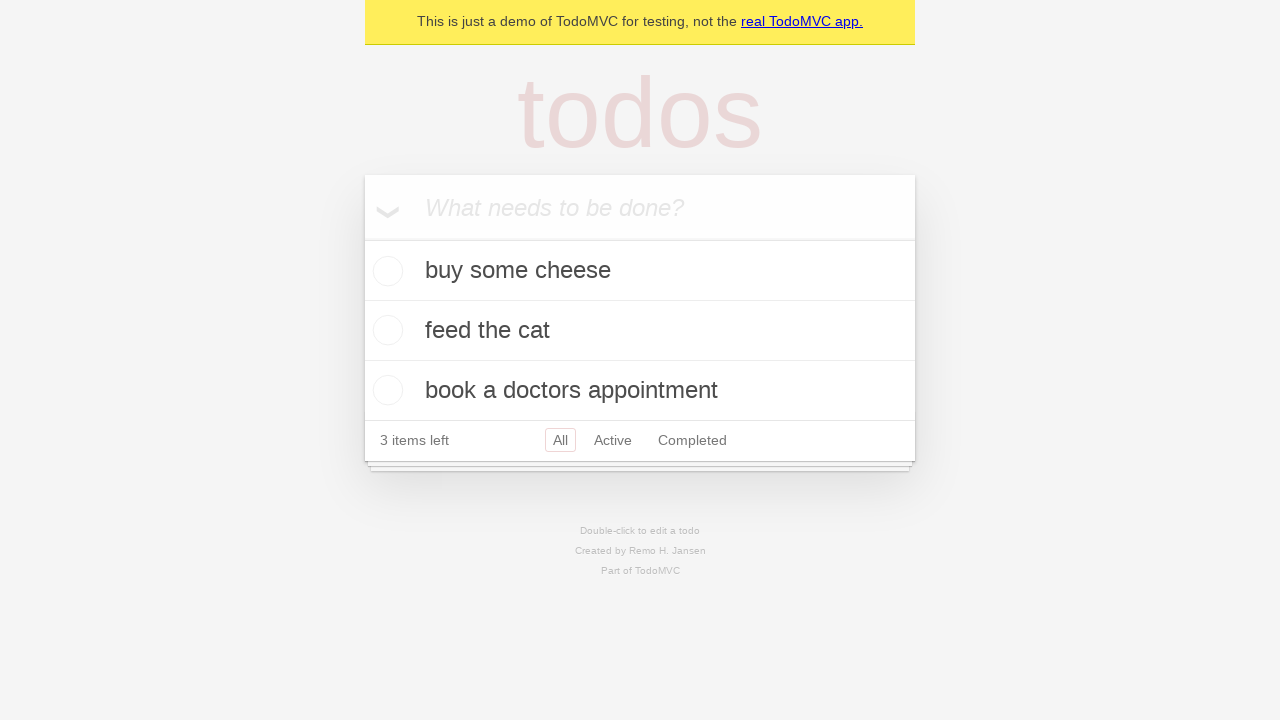

Double-clicked second todo item to enter edit mode at (640, 331) on internal:testid=[data-testid="todo-item"s] >> nth=1
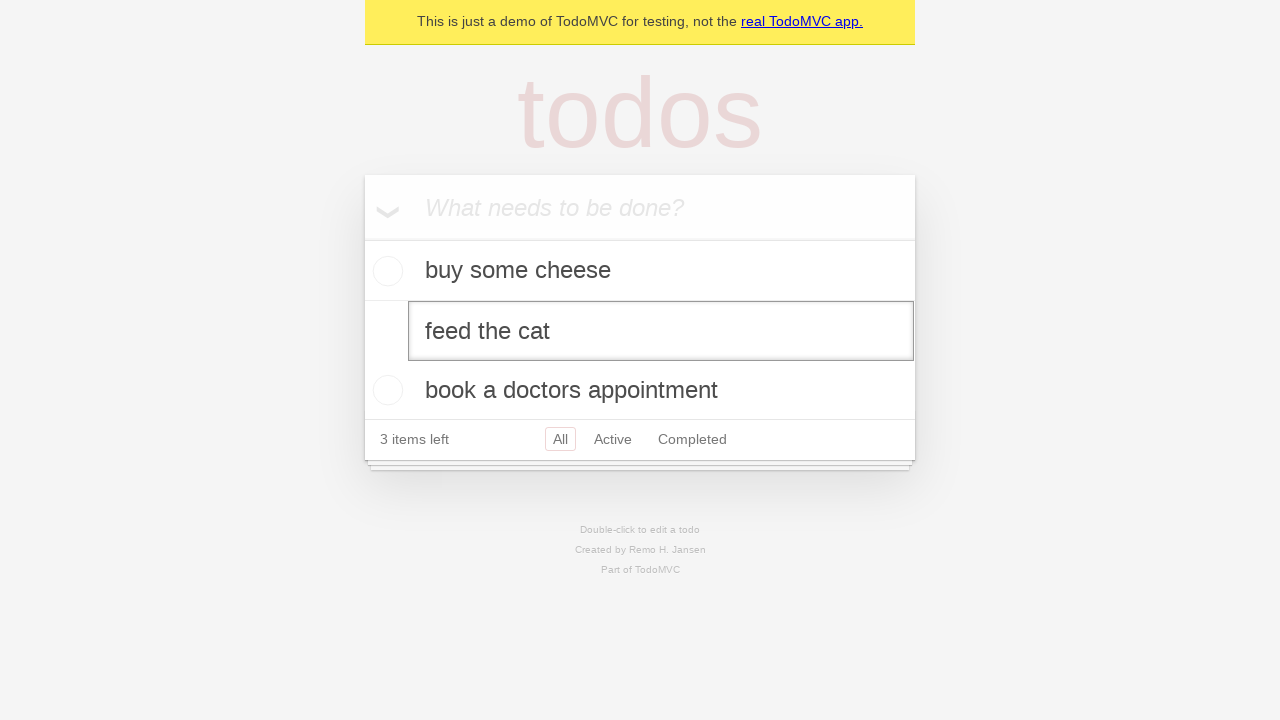

Filled edit field with 'buy some sausages' on internal:testid=[data-testid="todo-item"s] >> nth=1 >> internal:role=textbox[nam
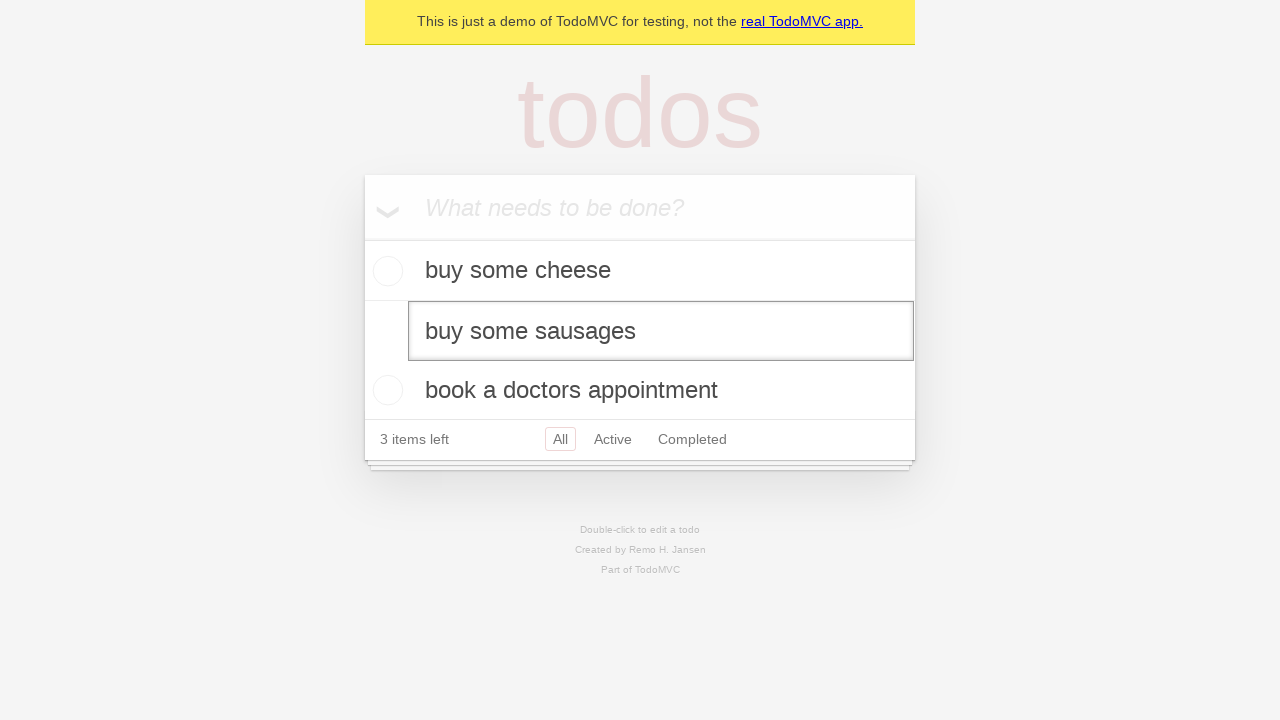

Pressed Escape to cancel edits on second todo on internal:testid=[data-testid="todo-item"s] >> nth=1 >> internal:role=textbox[nam
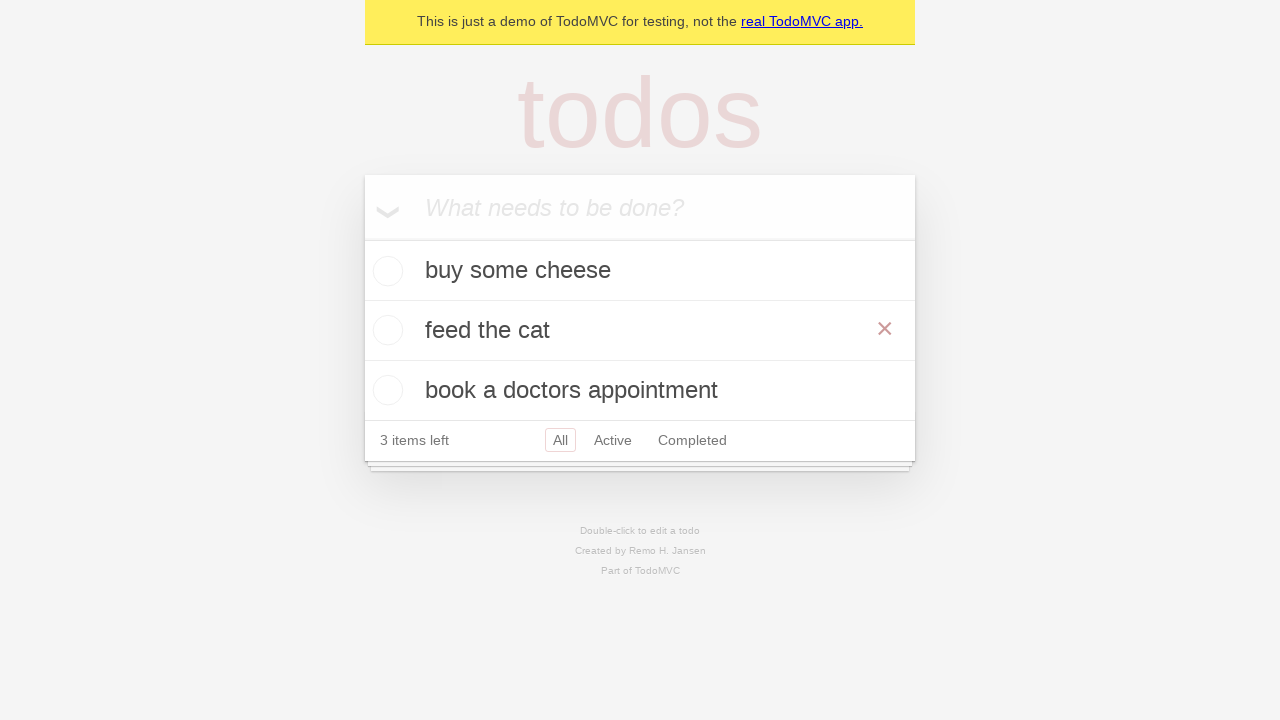

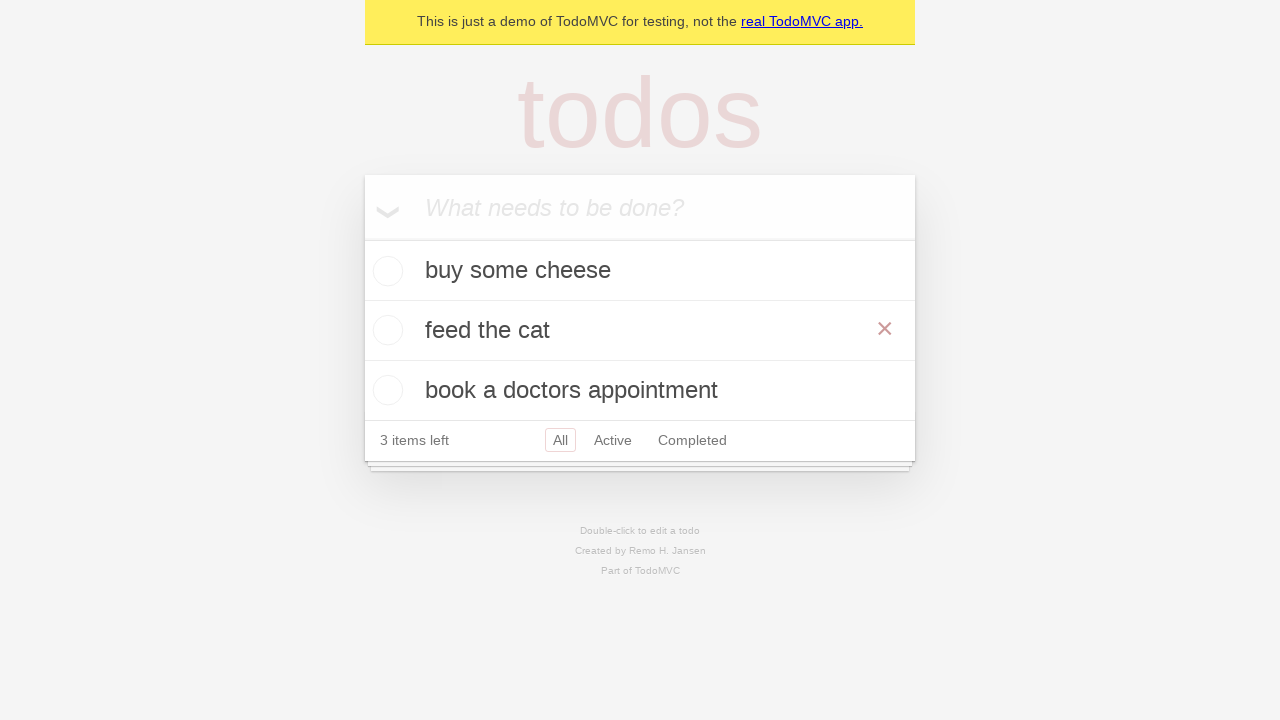